Tests the 'Yes' radio button functionality by clicking it and verifying it becomes selected and displays the correct result output text.

Starting URL: https://demoqa.com/radio-button

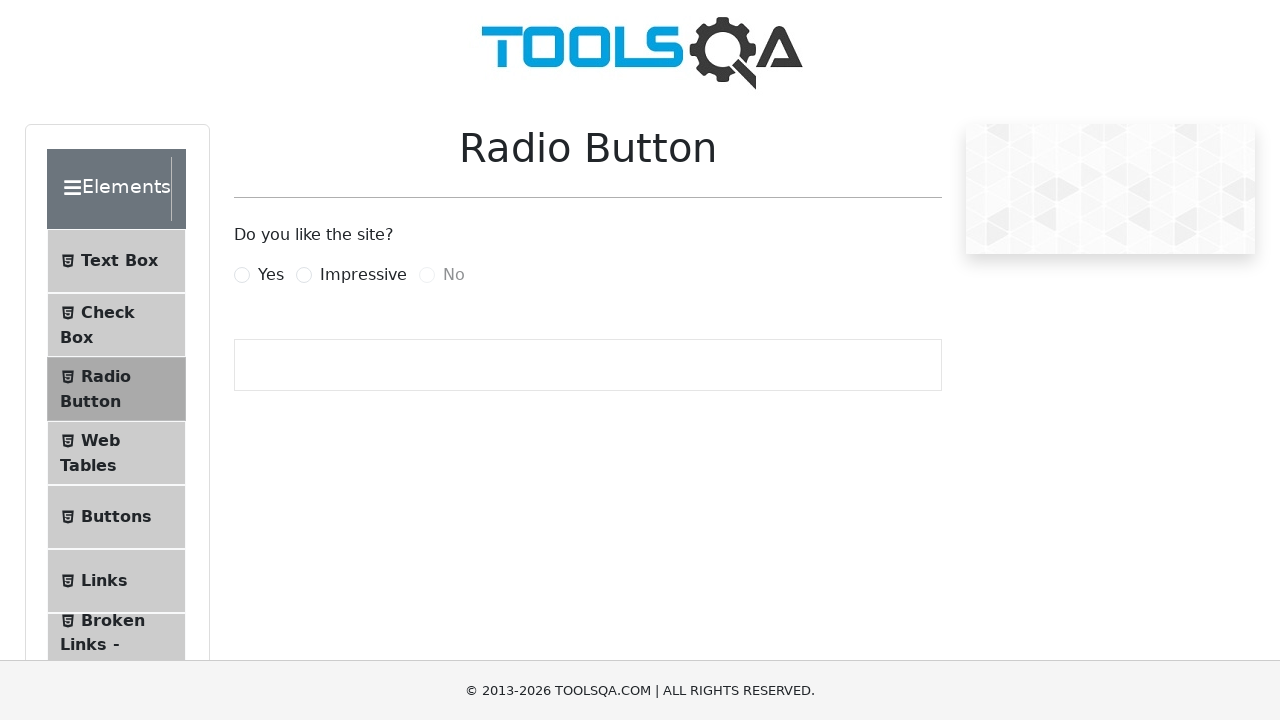

Clicked the 'Yes' radio button label at (271, 275) on label[for='yesRadio']
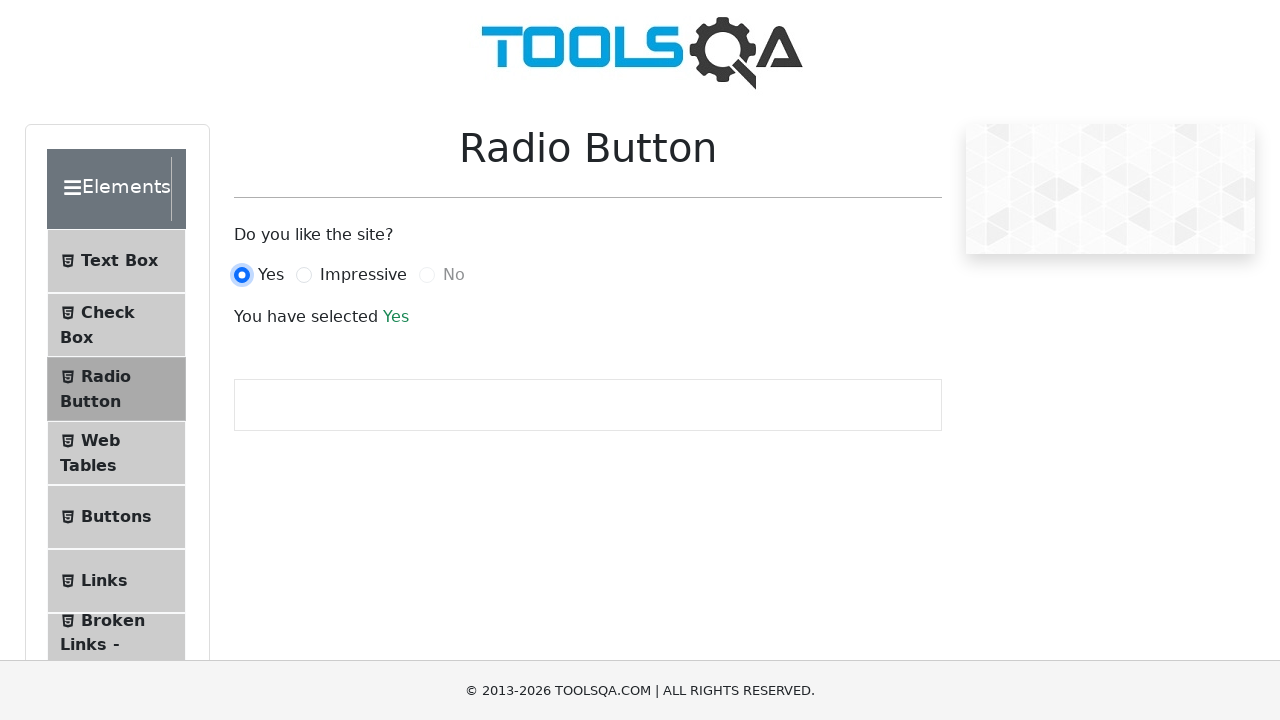

Verified that 'Yes' radio button is selected
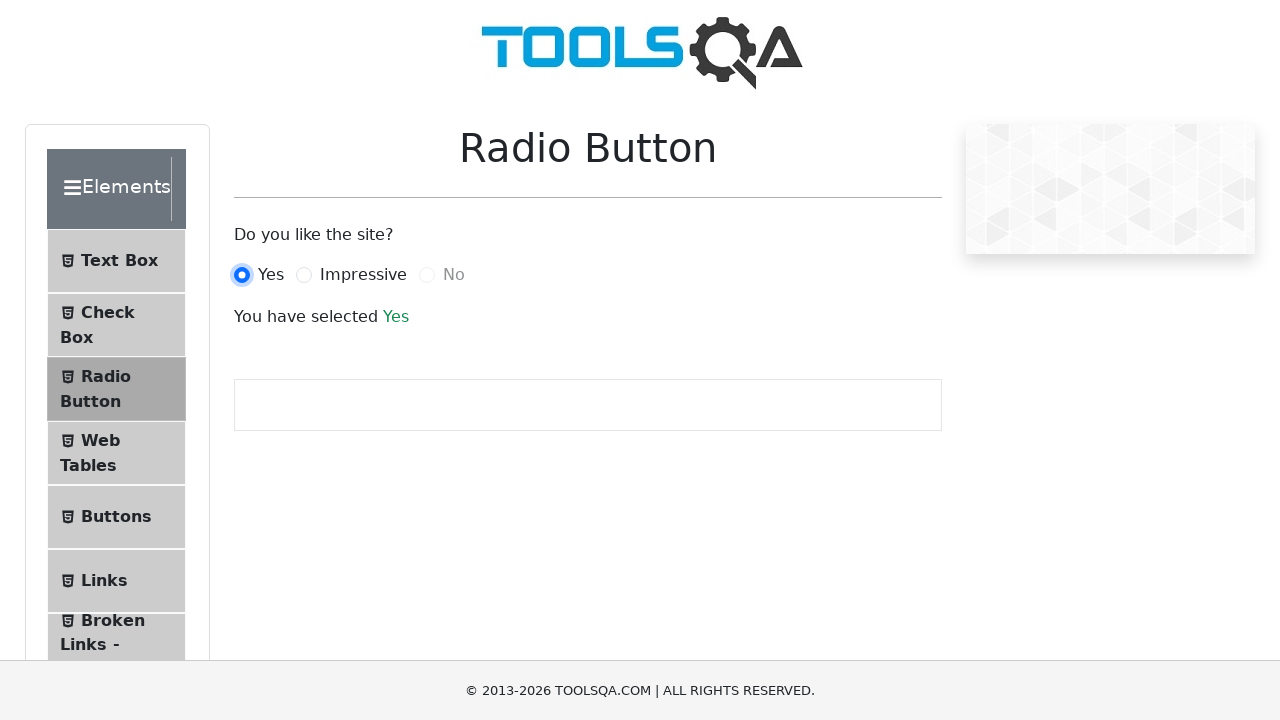

Verified result output text displays 'Yes'
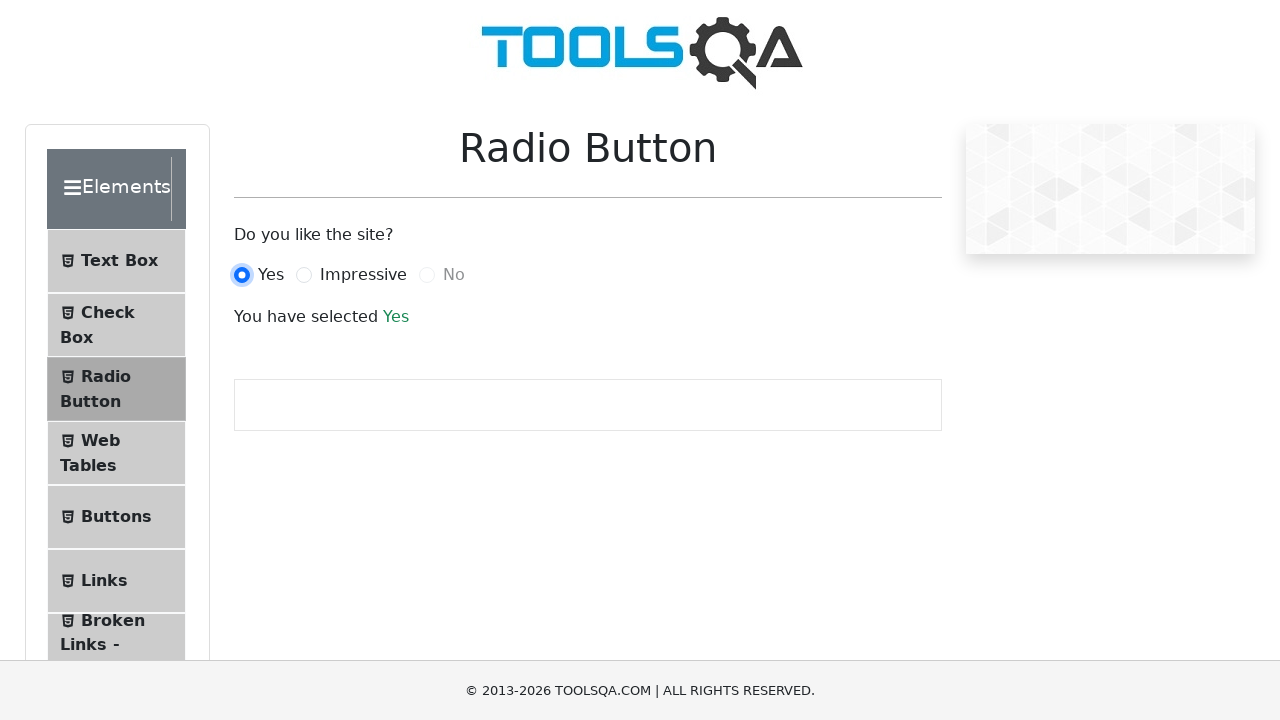

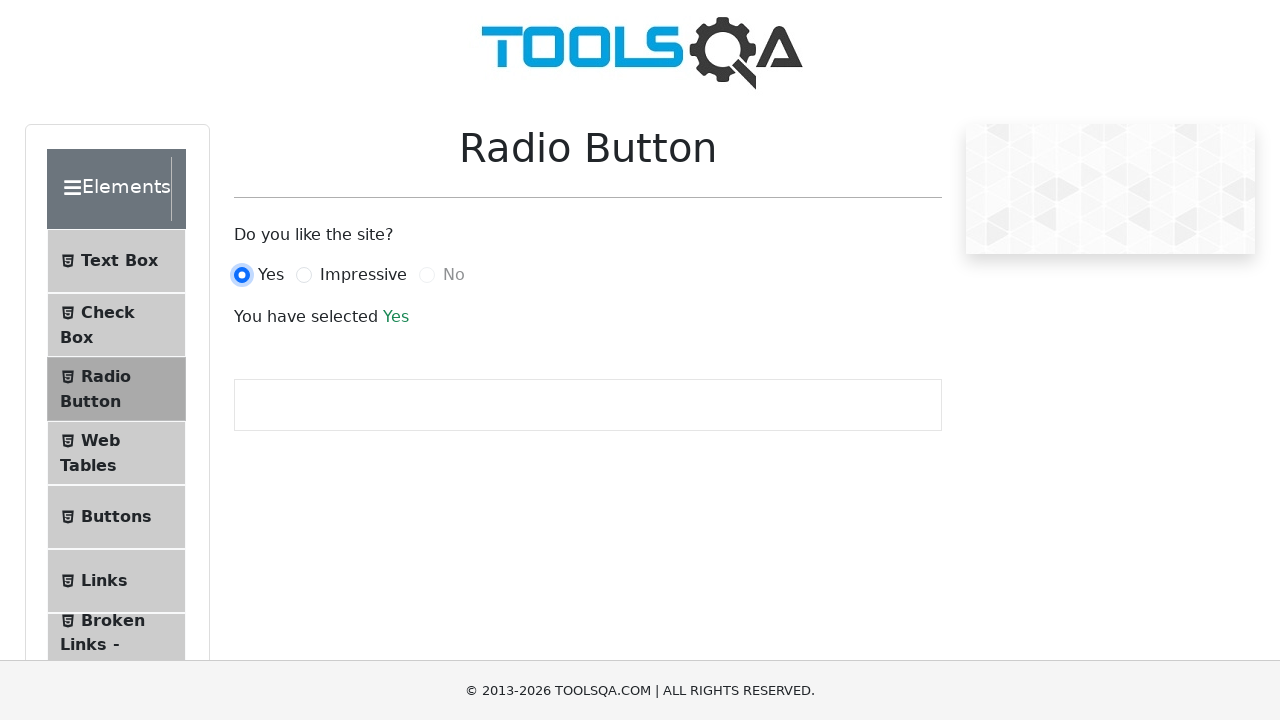